Tests the click functionality on a button and verifies that the correct dynamic message appears after clicking

Starting URL: https://demoqa.com/buttons

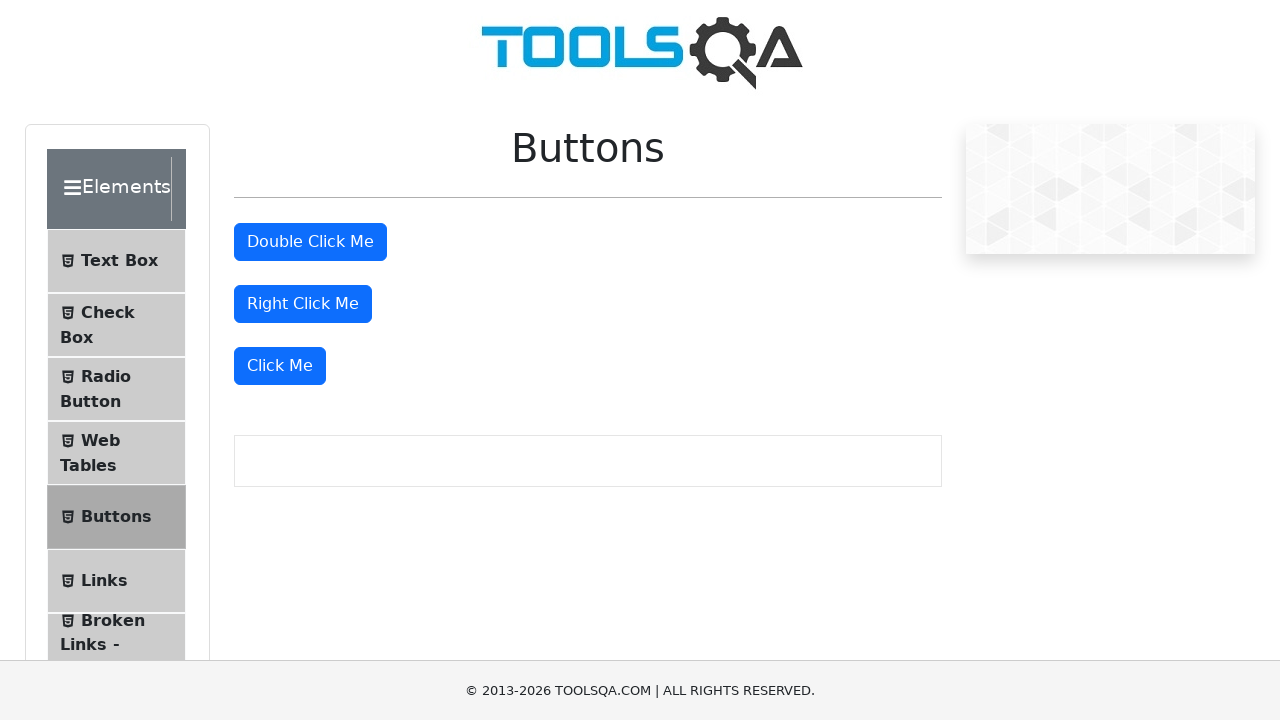

Navigated to https://demoqa.com/buttons
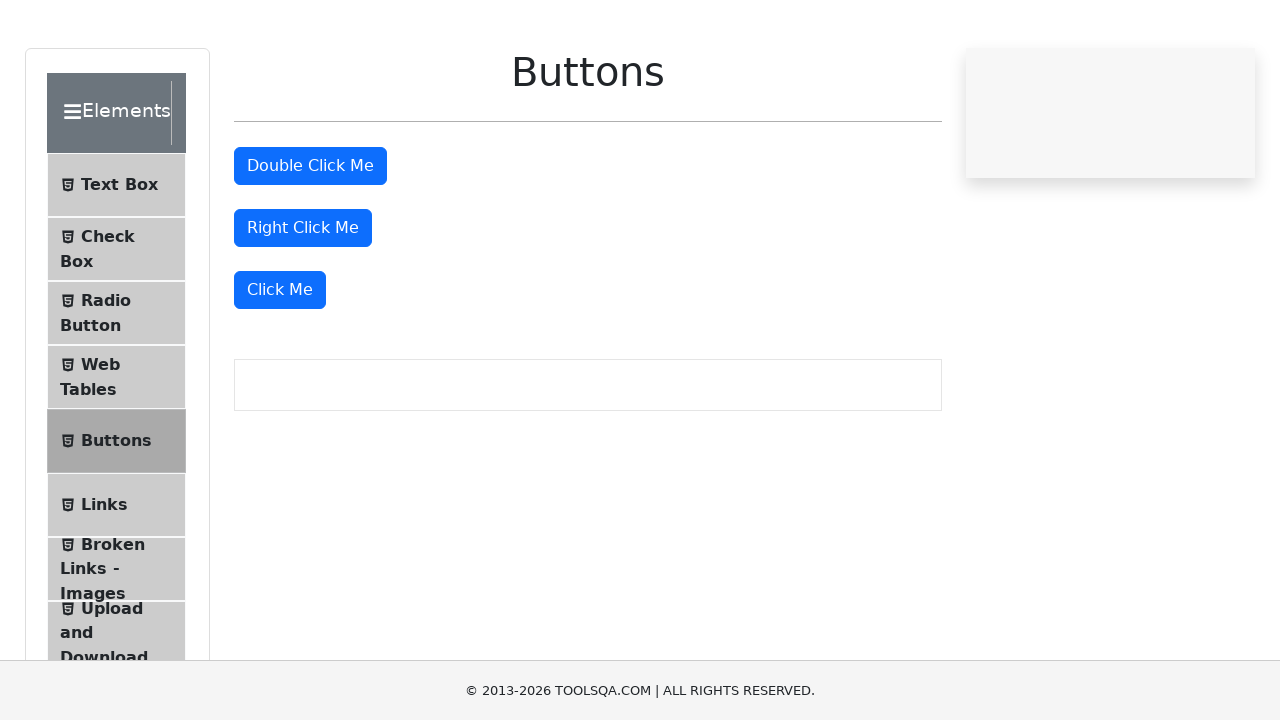

Clicked the 'Click Me' button at (280, 366) on xpath=//button[text()='Click Me']
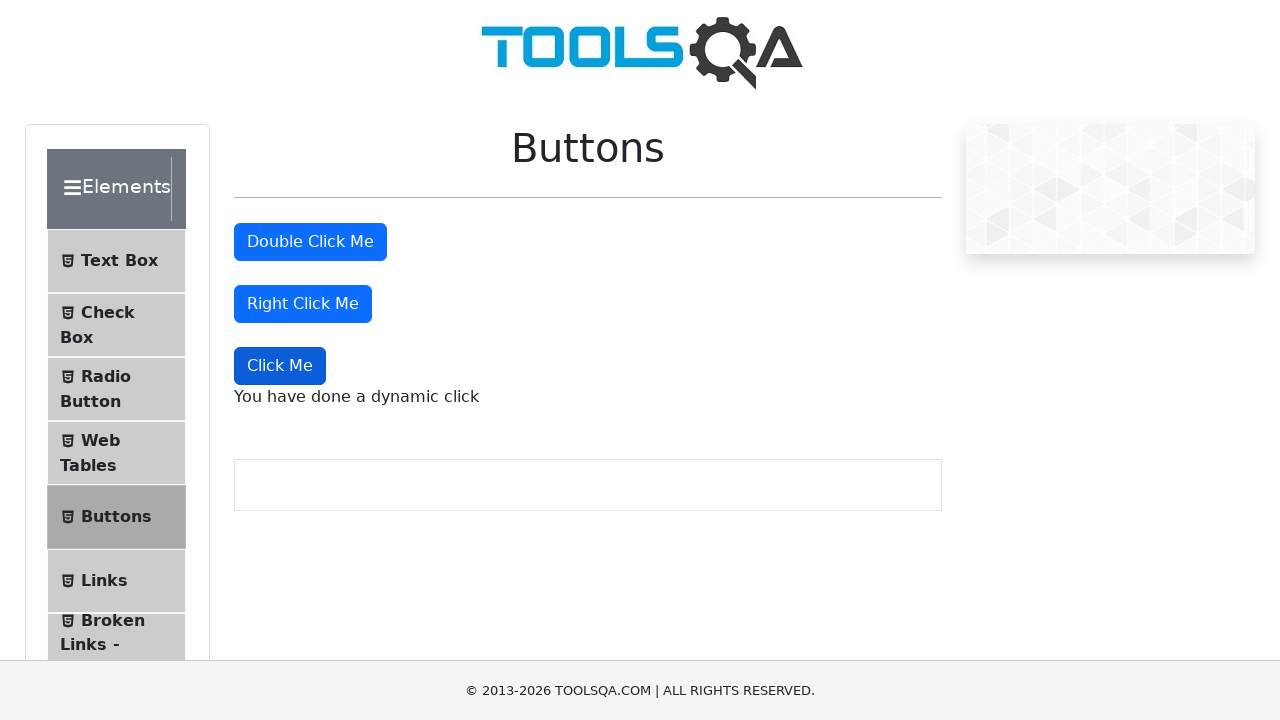

Dynamic click message element appeared
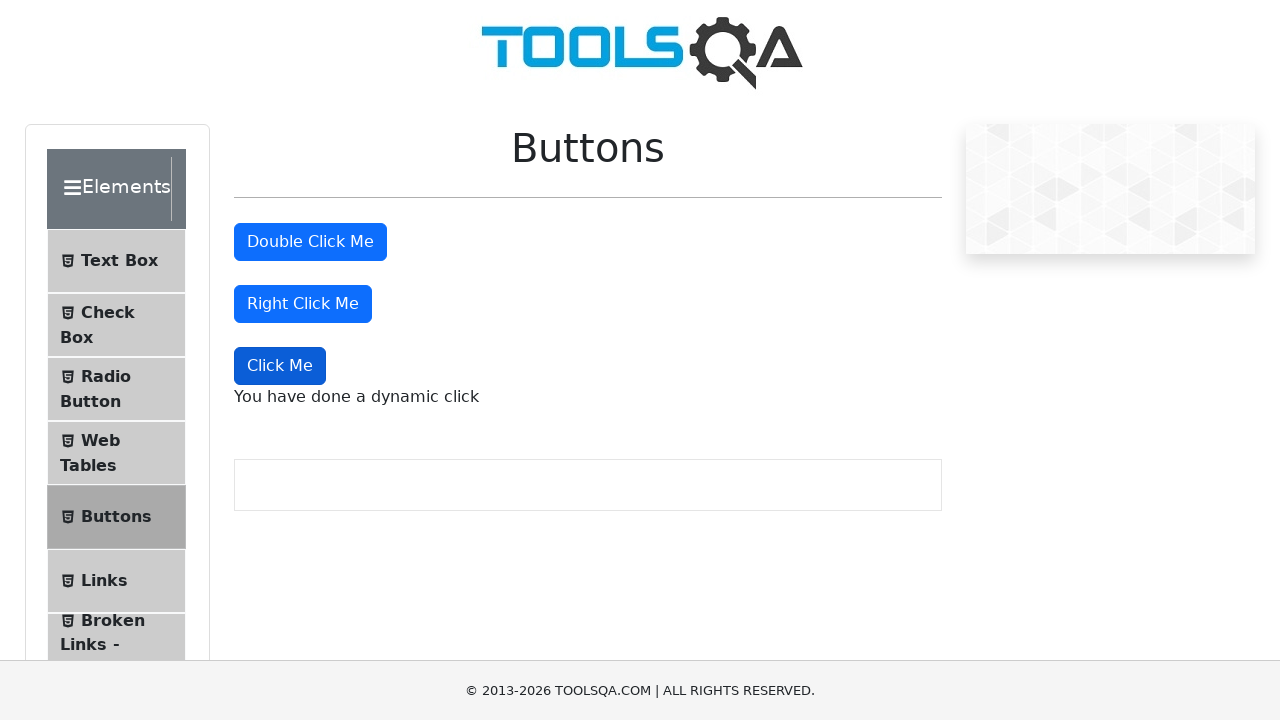

Located the dynamic click message element
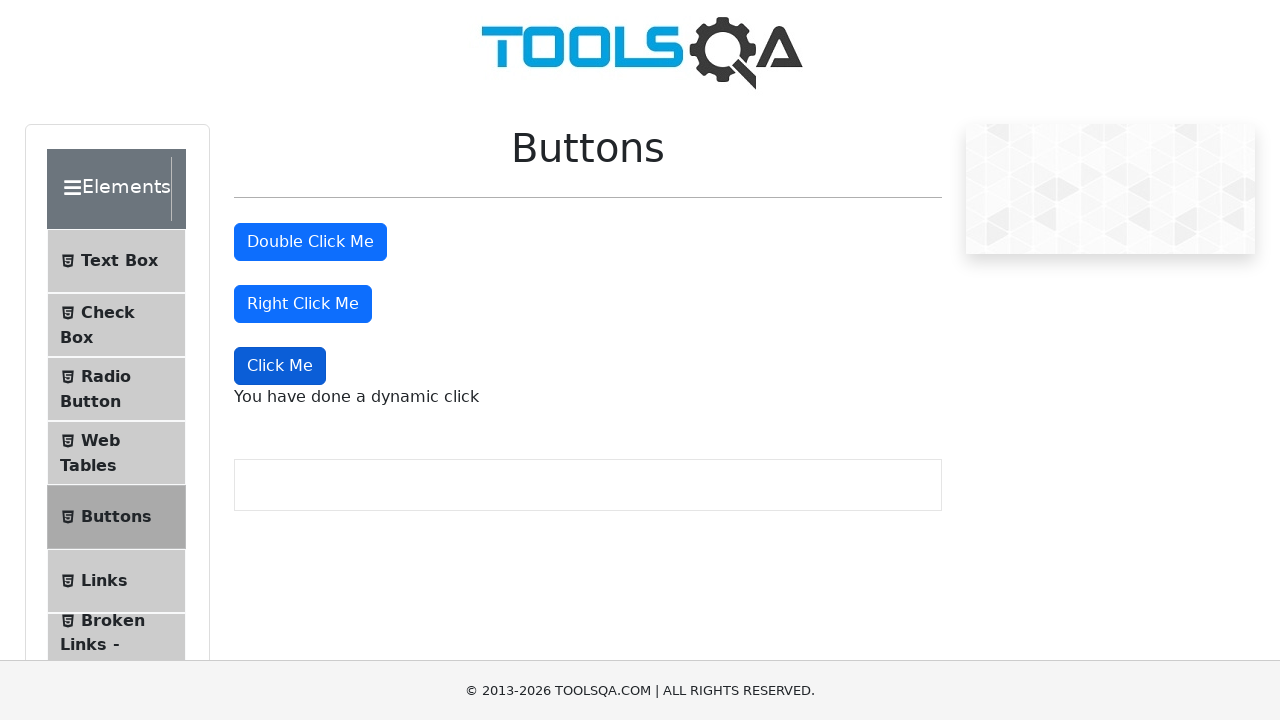

Verified the dynamic click message displays 'You have done a dynamic click'
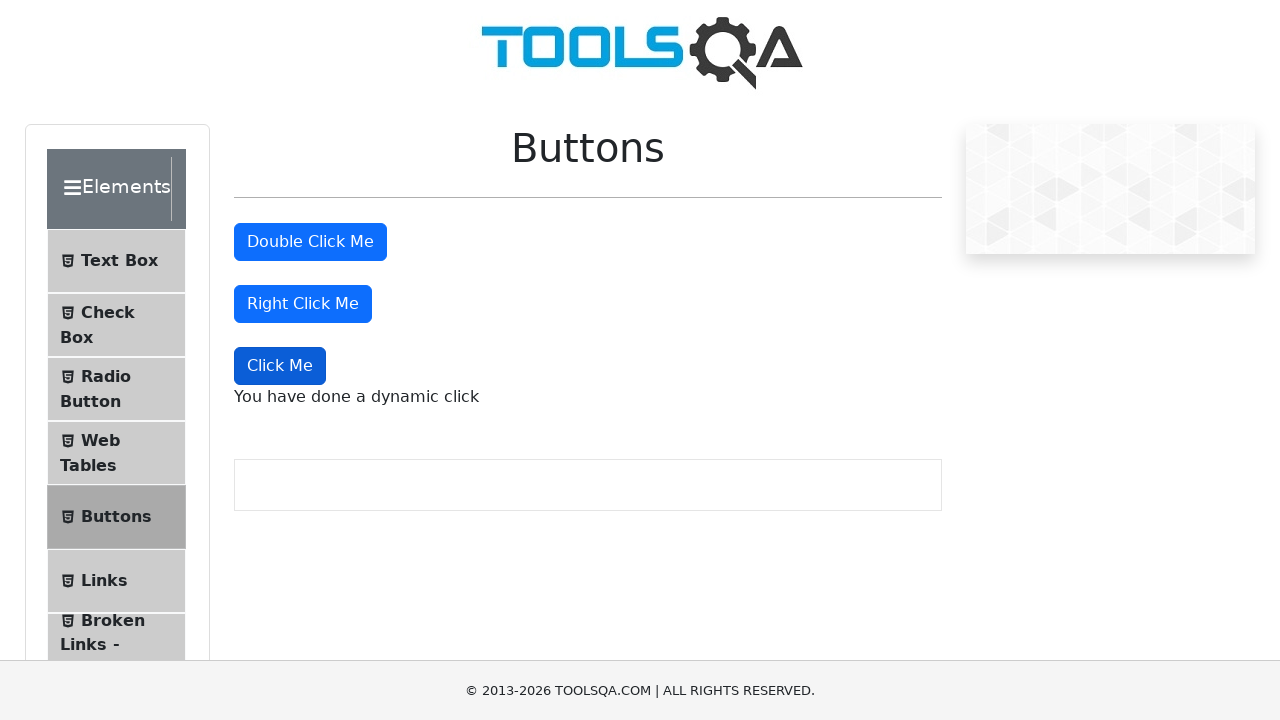

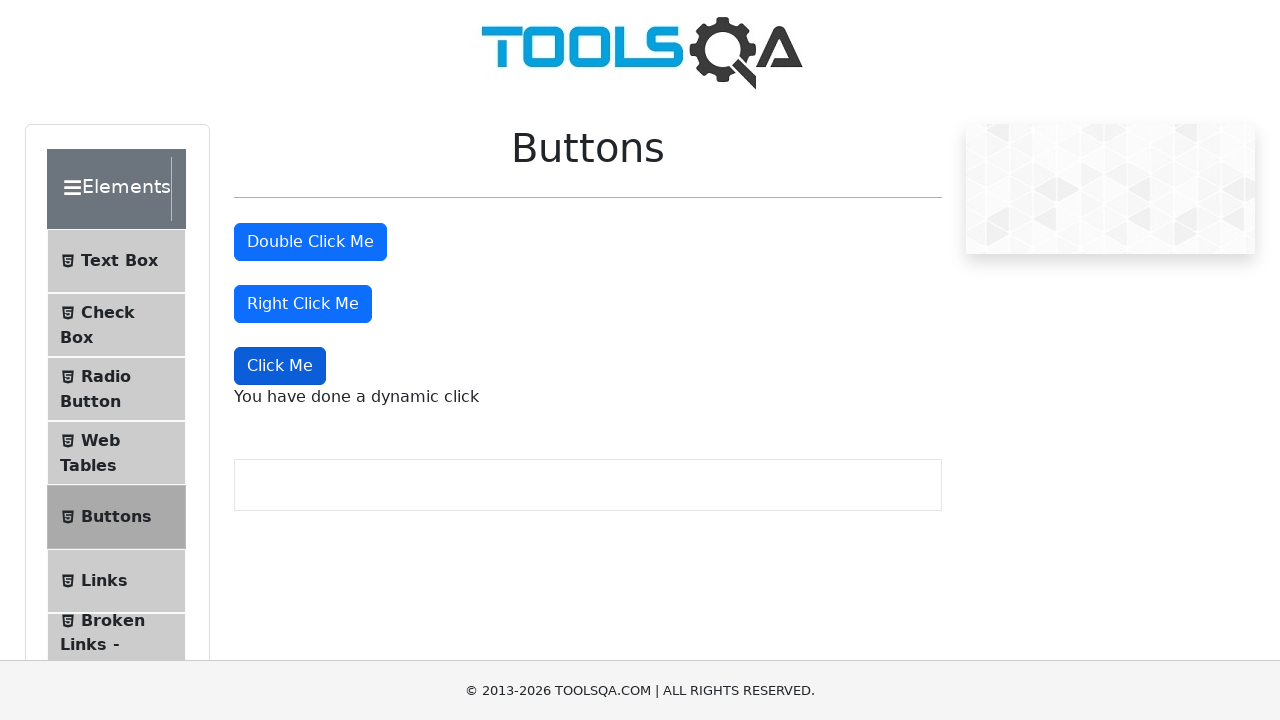